Tests JavaScript prompt alert functionality by clicking a button to trigger a prompt, entering text into the prompt, and accepting it.

Starting URL: http://the-internet.herokuapp.com/javascript_alerts

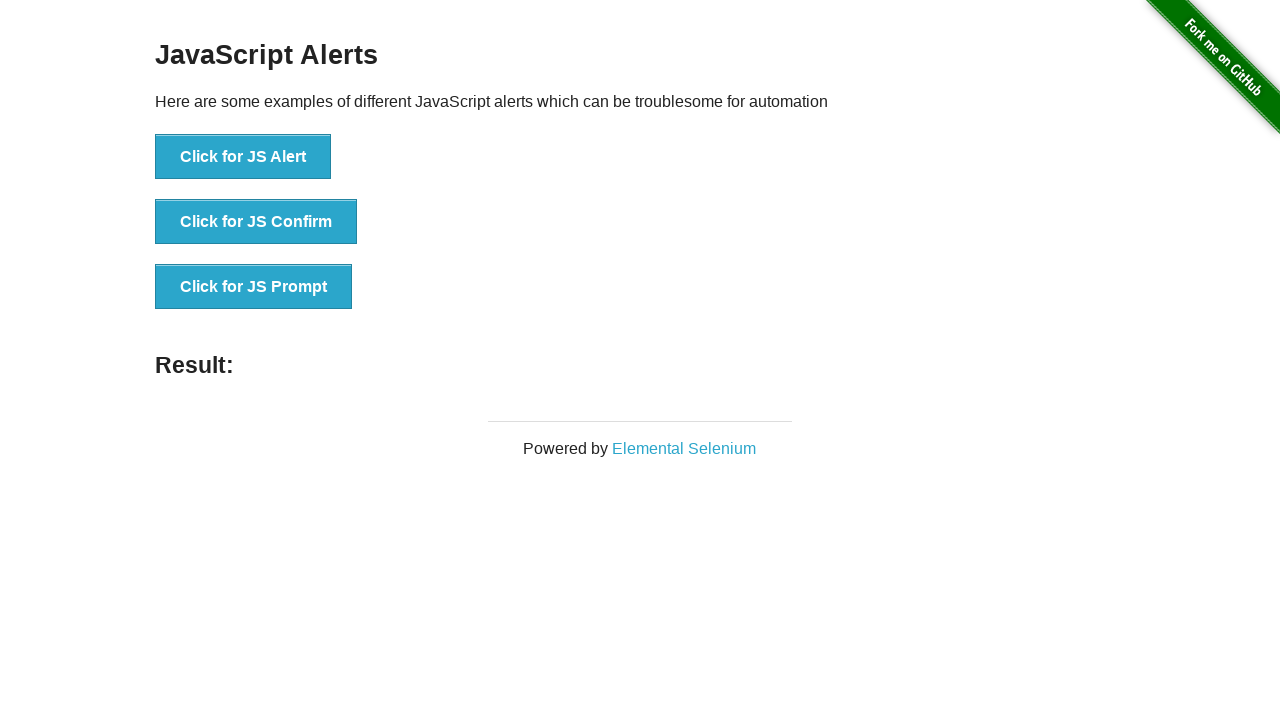

Set up dialog handler to accept prompt with text 'Everything is OK!'
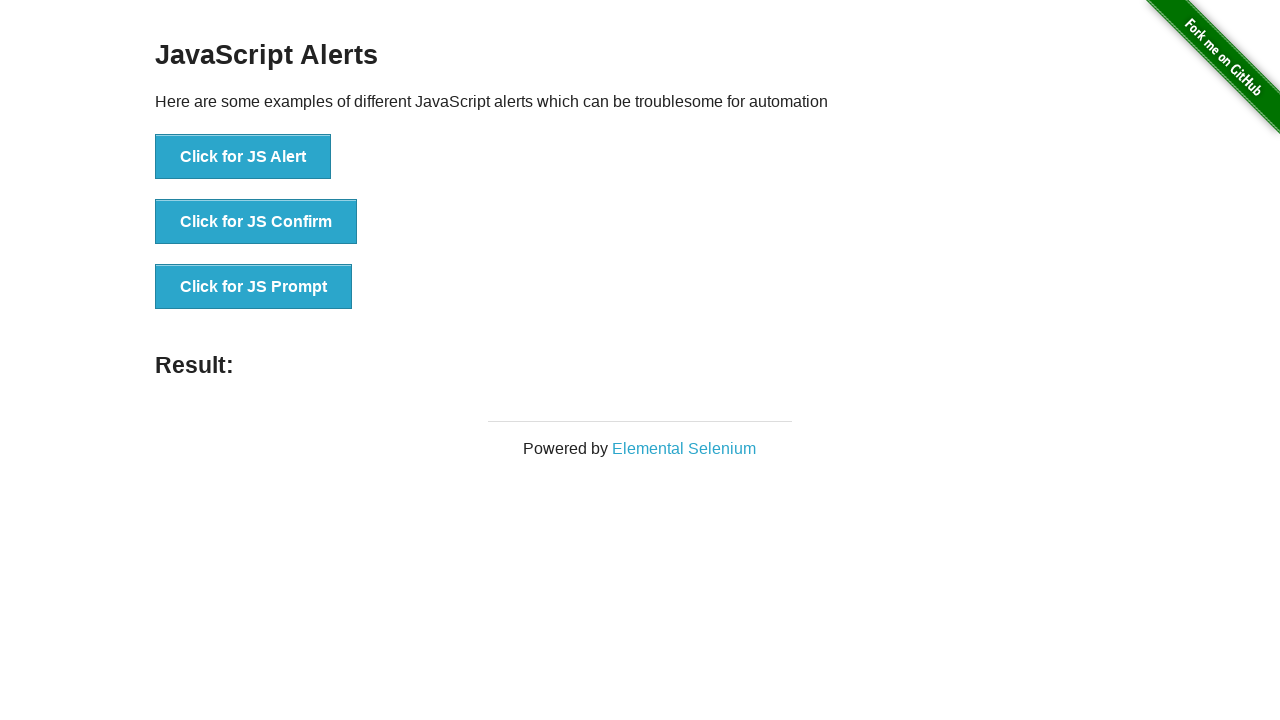

Clicked button to trigger JavaScript prompt alert at (254, 287) on xpath=//button[. = 'Click for JS Prompt']
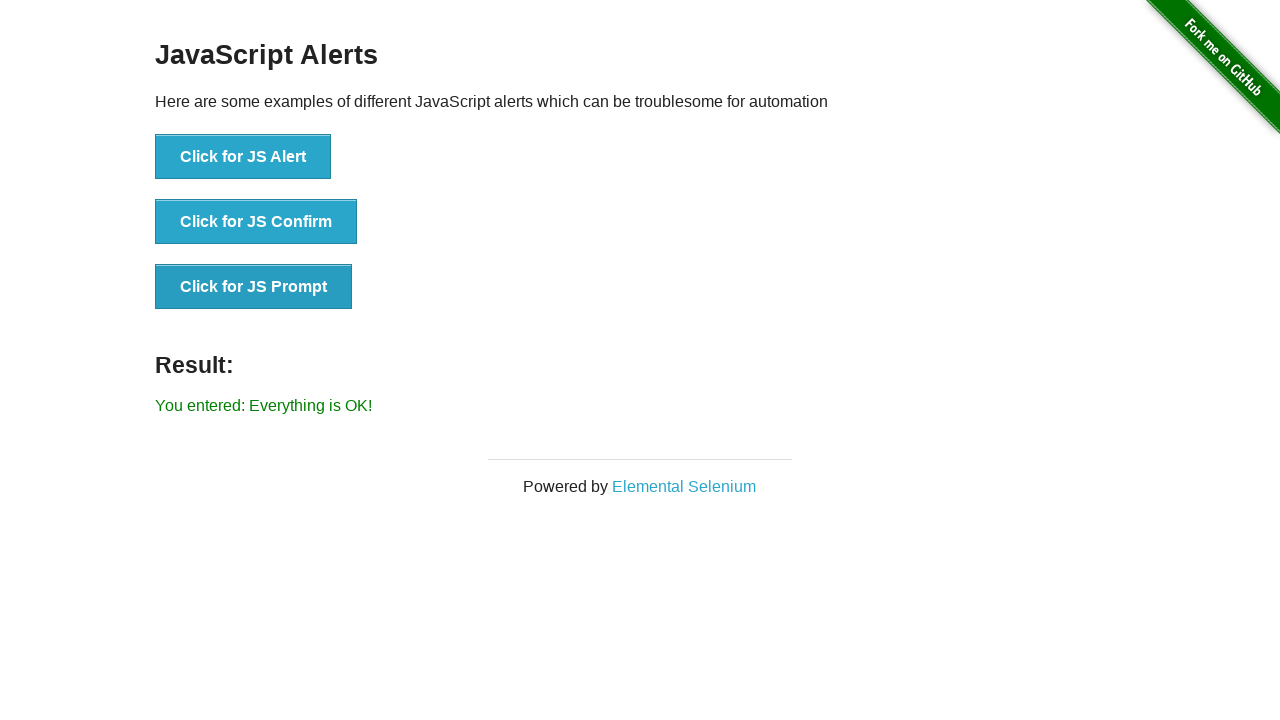

Prompt result element loaded, confirming prompt was accepted
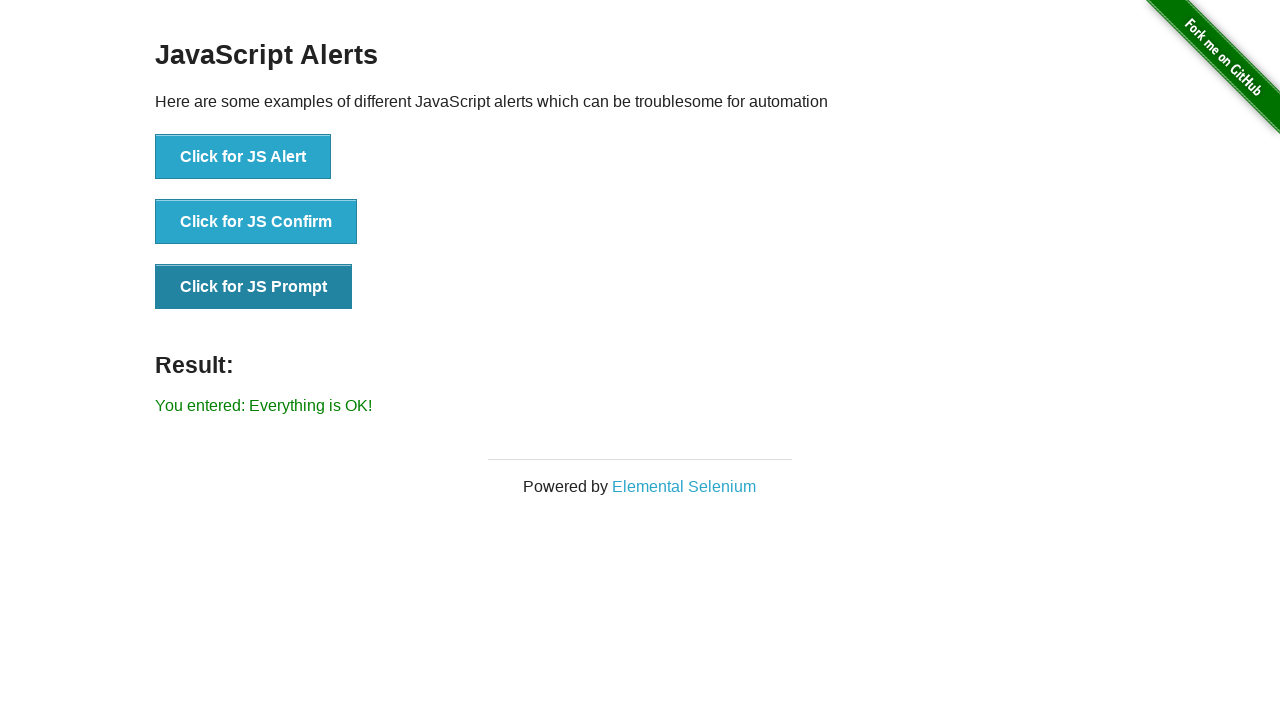

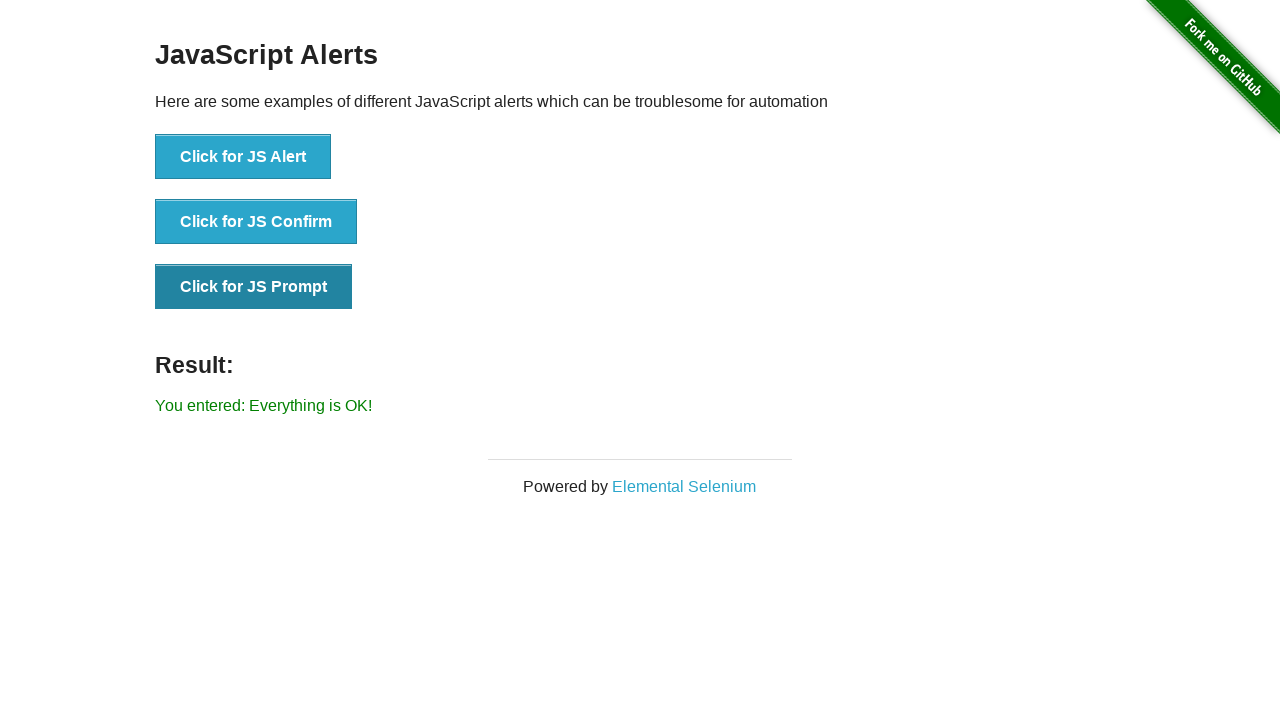